Navigates to SW Test Academy website and attempts to find an element by a non-existent ID, demonstrating element location functionality

Starting URL: https://www.swtestacademy.com

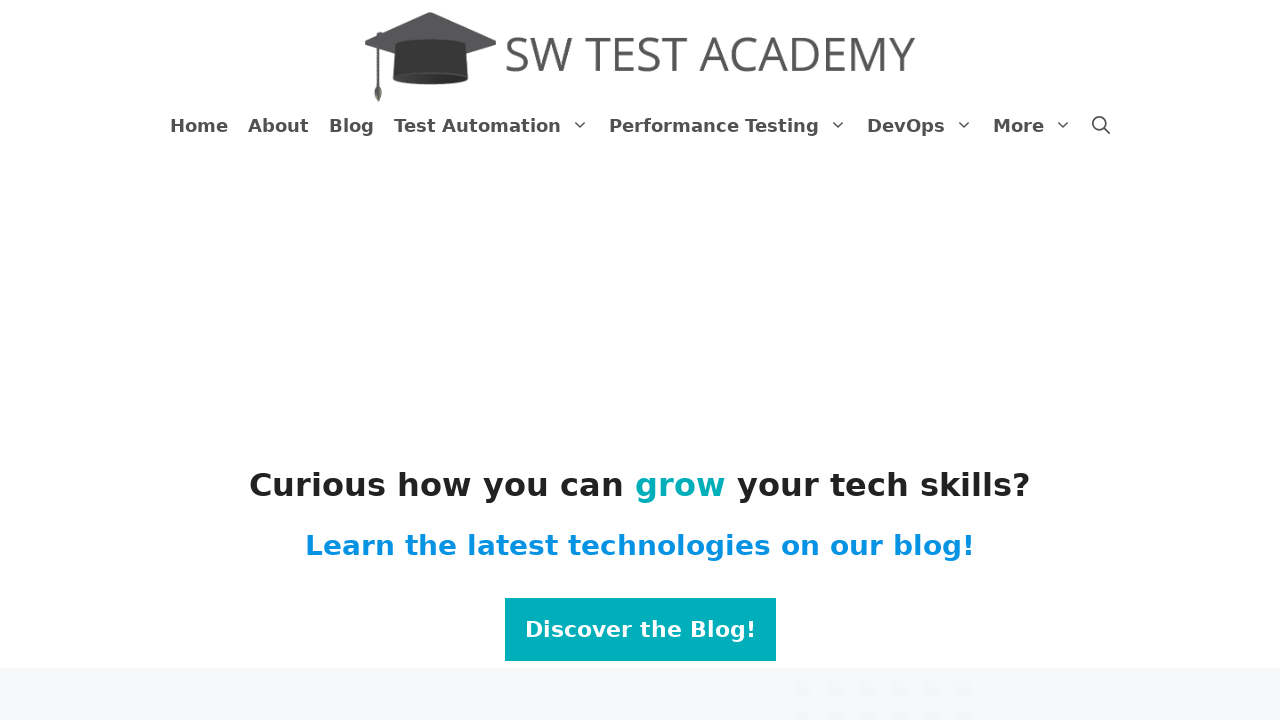

Navigated to SW Test Academy website
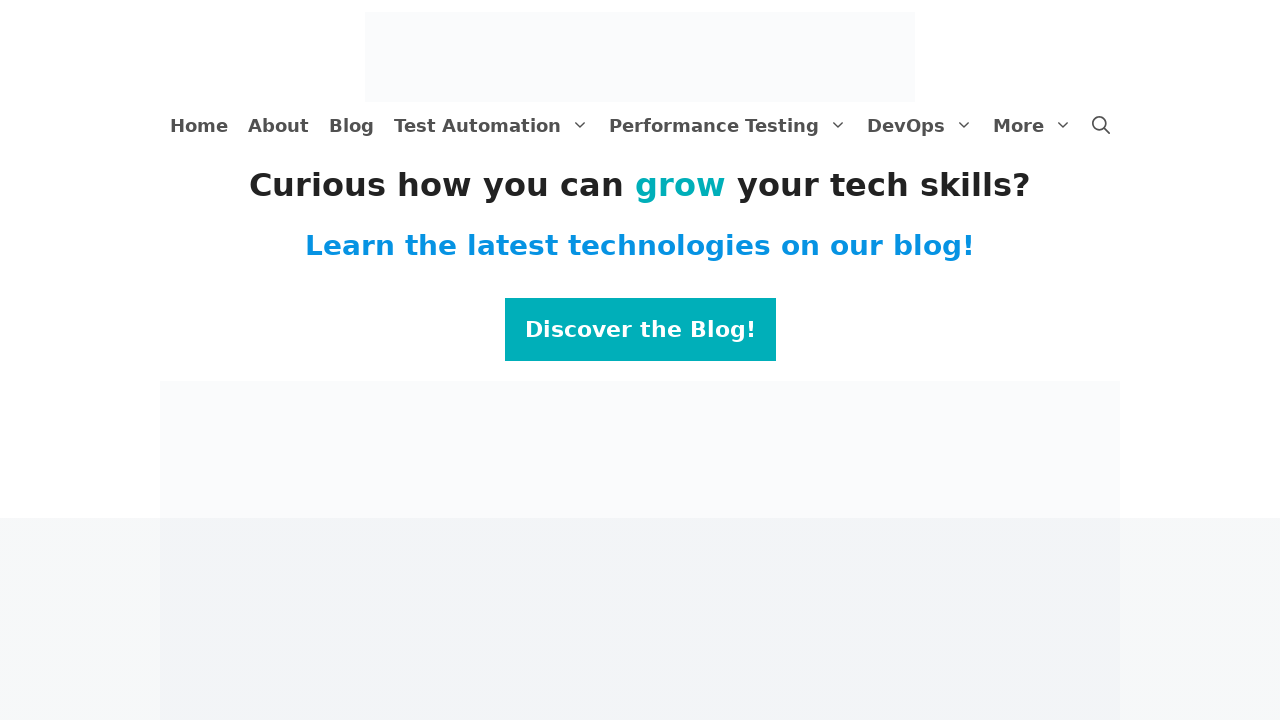

Attempted to find non-existent element by ID - element not found as expected
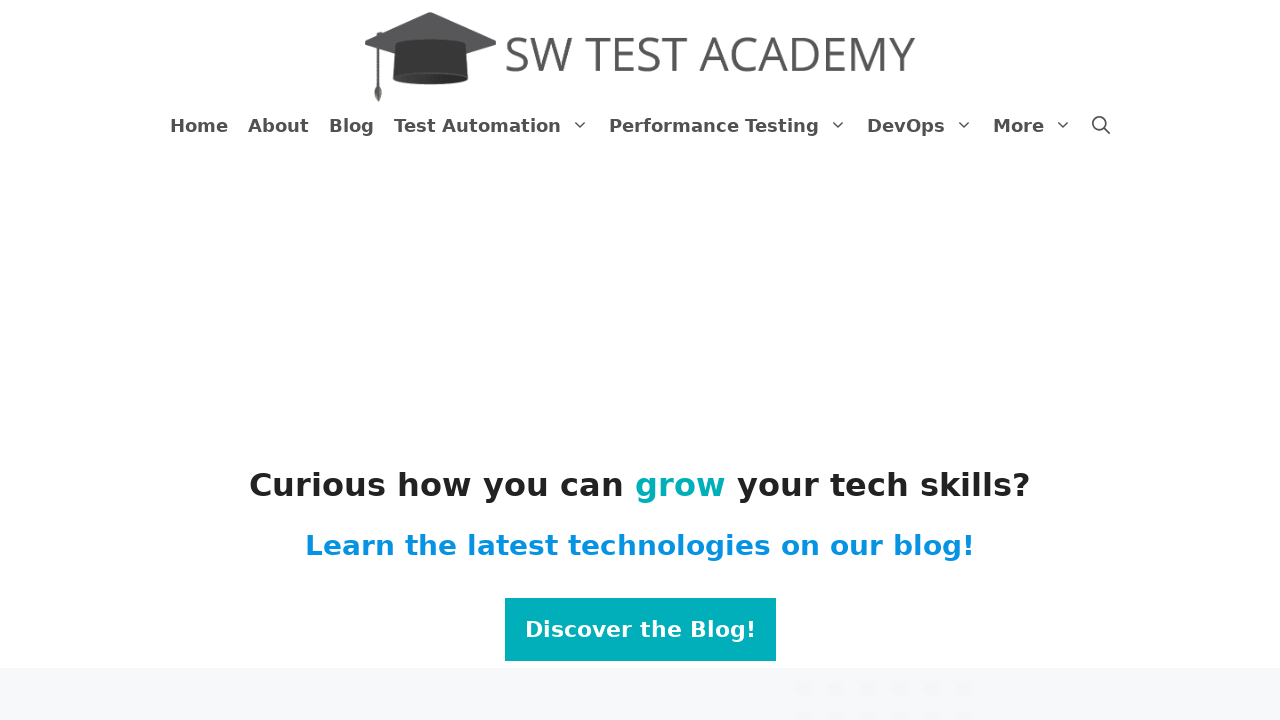

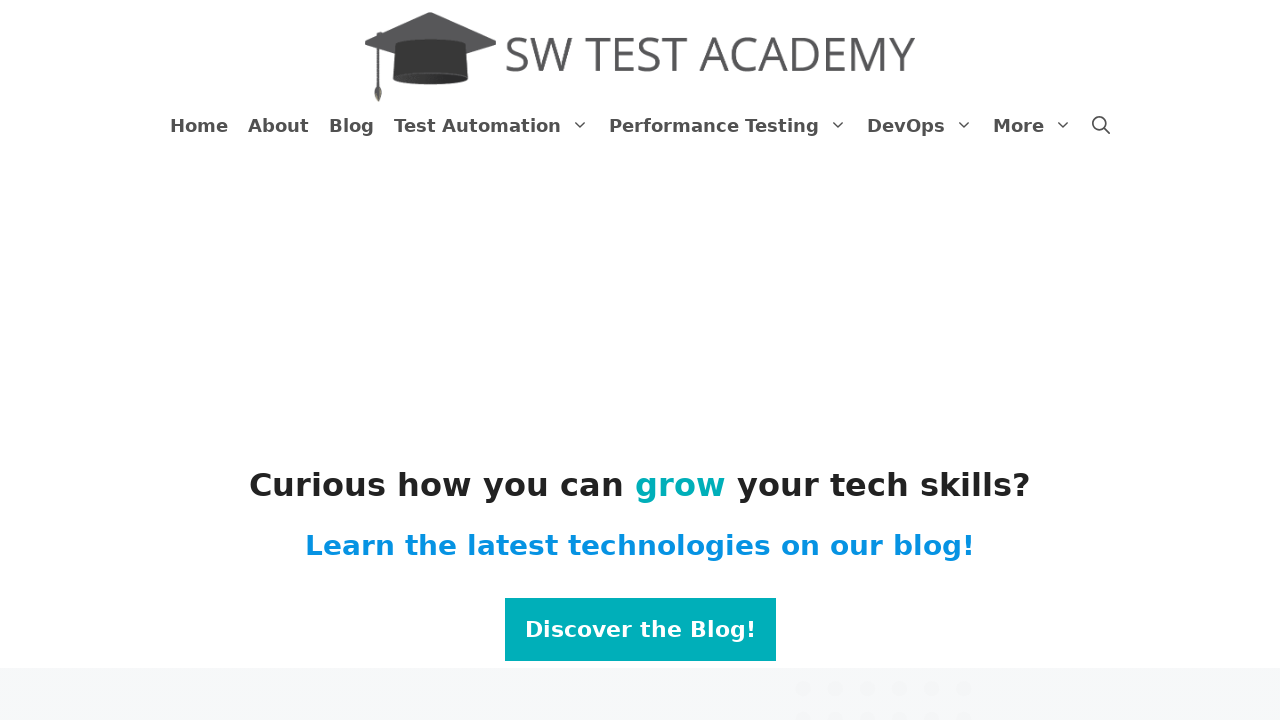